Tests navigation on ToolsQA website by clicking on the tutorial menu element in the navbar

Starting URL: https://www.toolsqa.com/

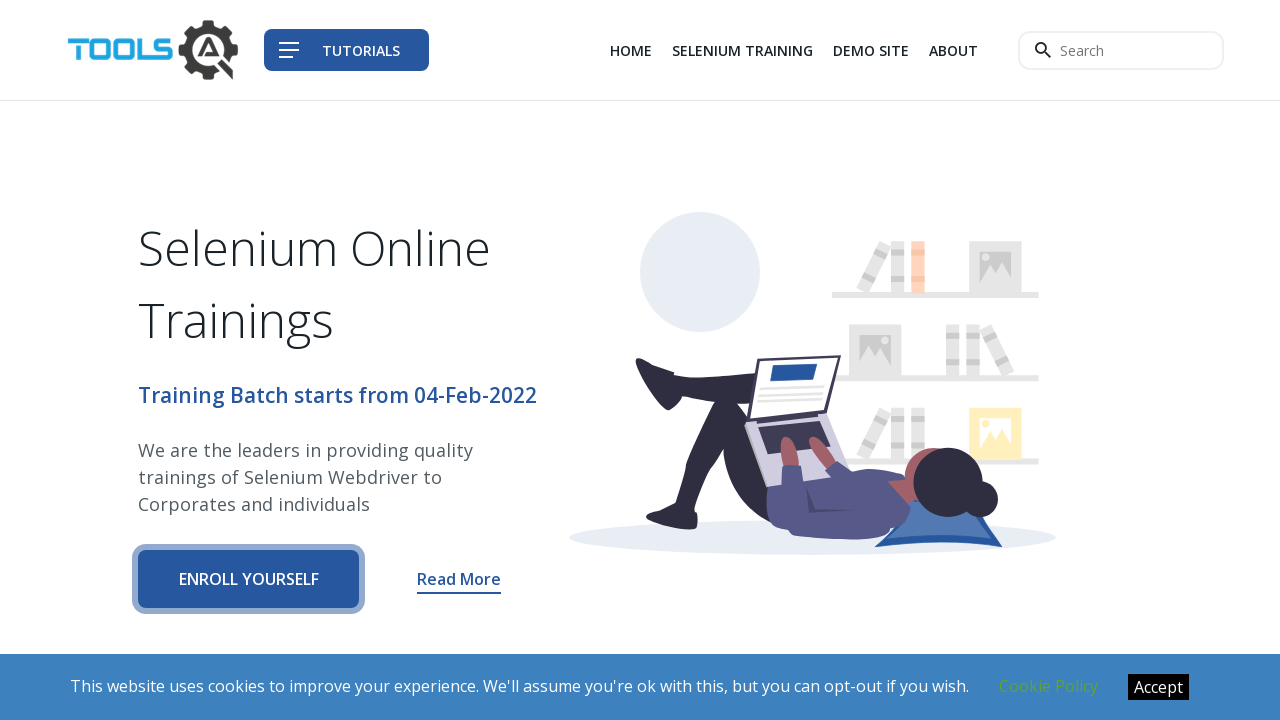

Tutorial menu element loaded in navbar
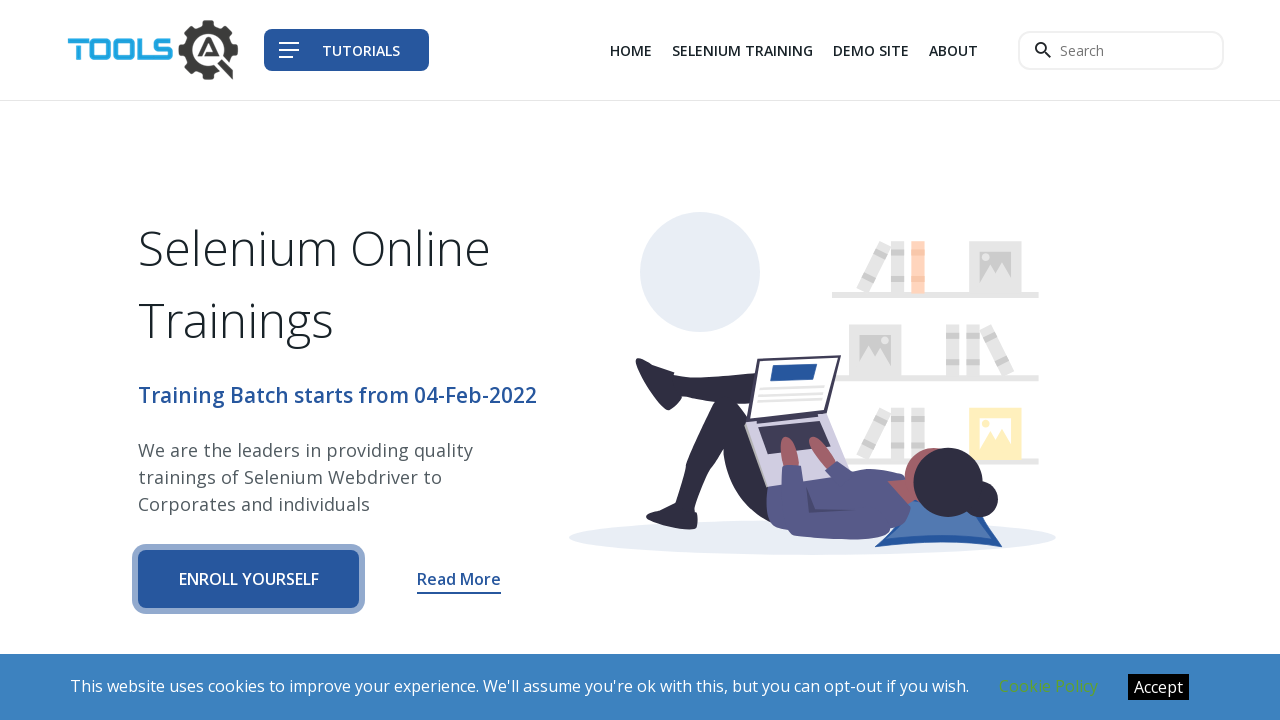

Clicked on tutorial menu element in navbar at (361, 50) on .navbar__tutorial-menu--text
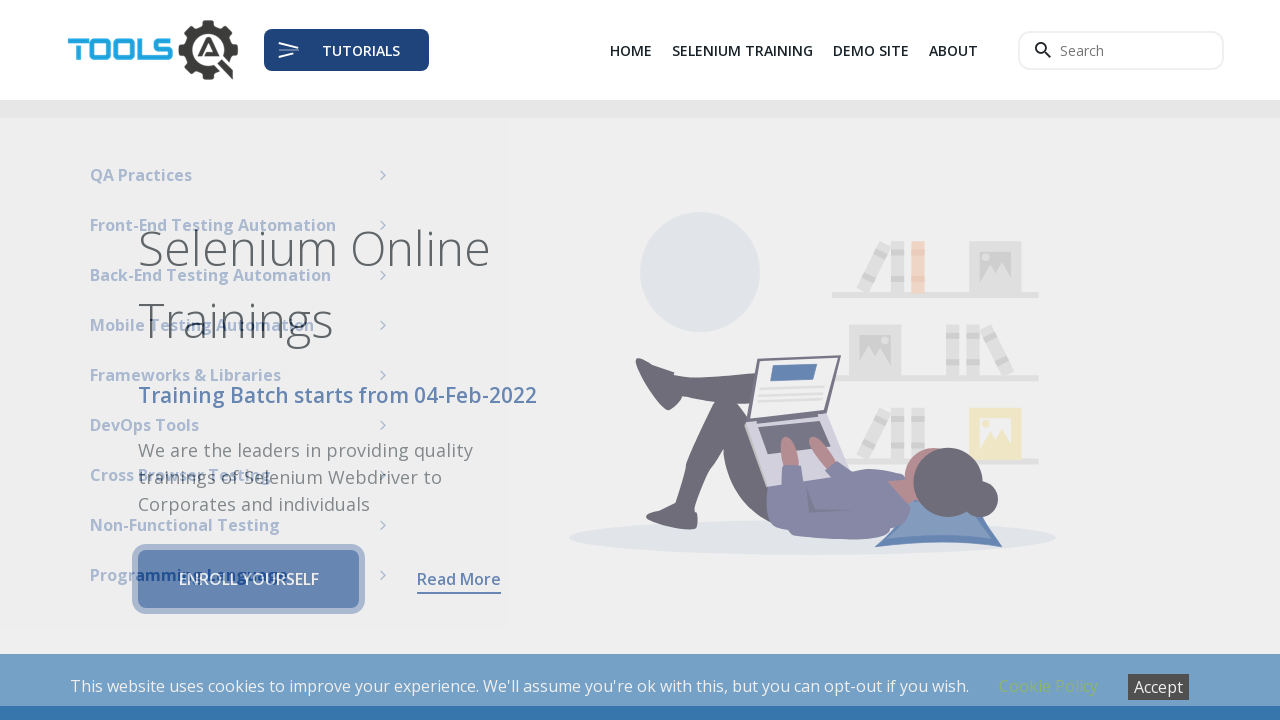

Waited 1000ms for menu to respond
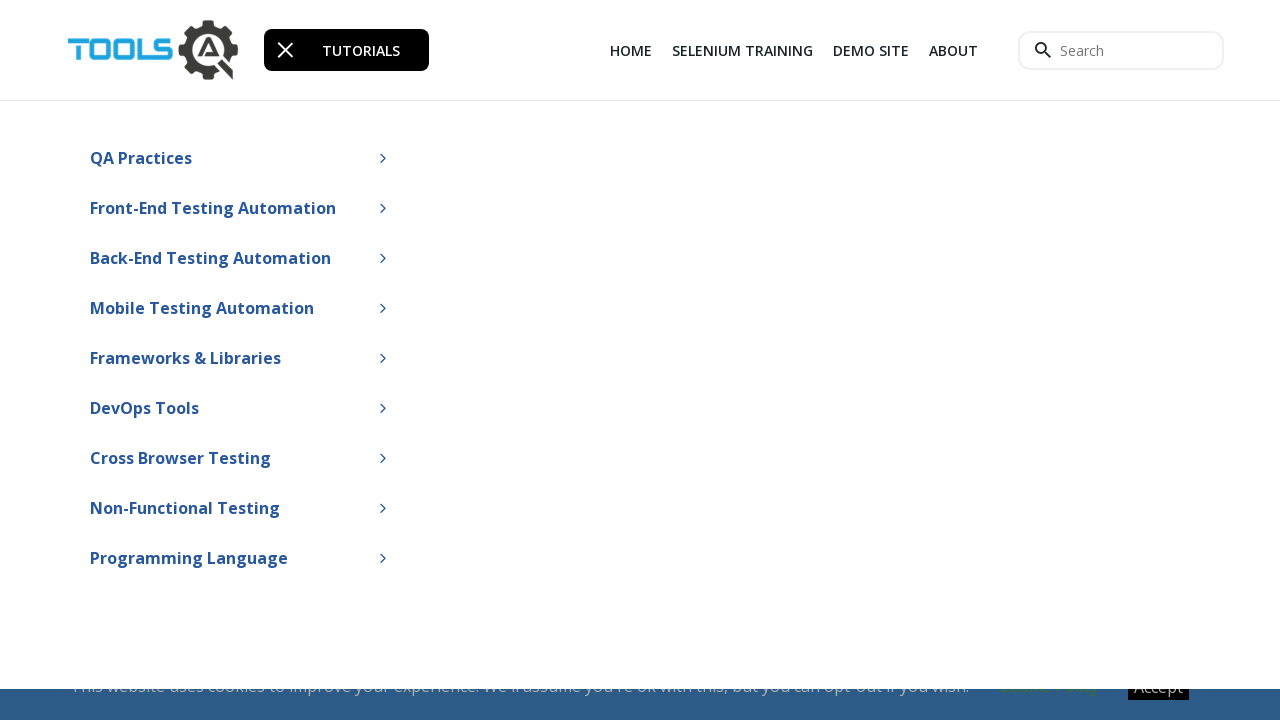

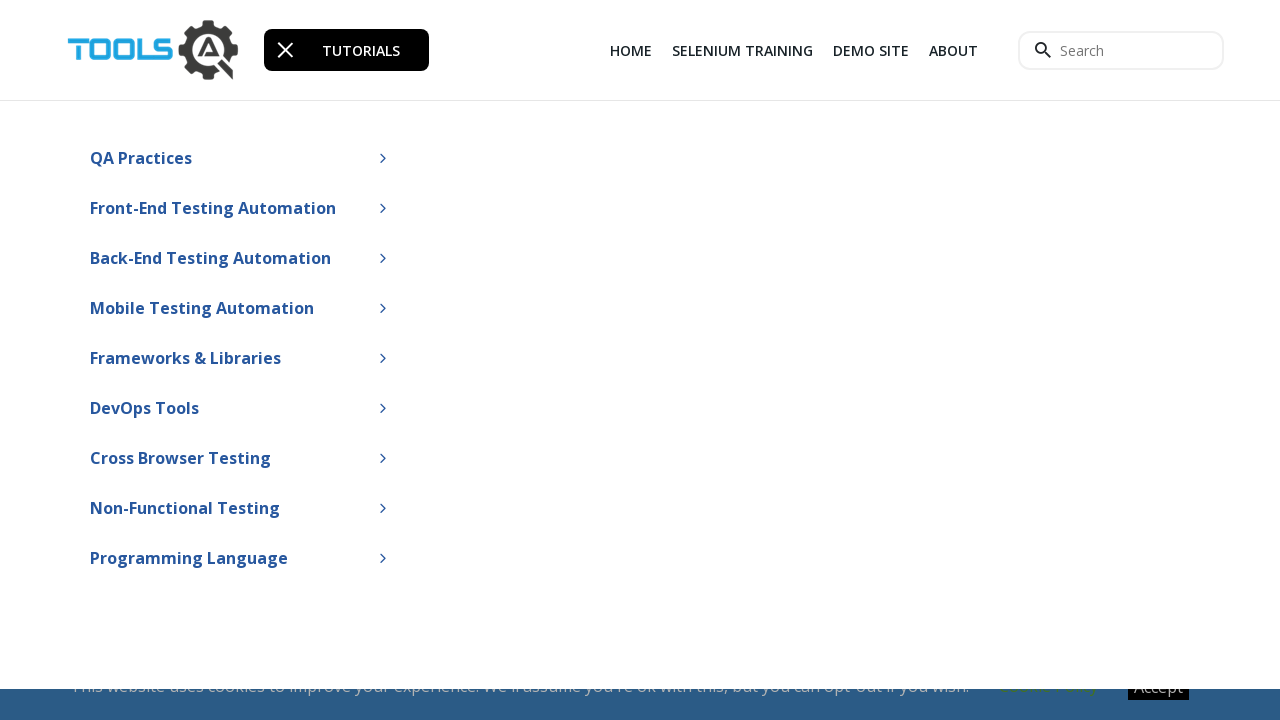